Tests adding a specific product (Brocolli) to the shopping cart on an e-commerce practice site by iterating through products and clicking the ADD TO CART button for the matching item.

Starting URL: https://rahulshettyacademy.com/seleniumPractise/#/

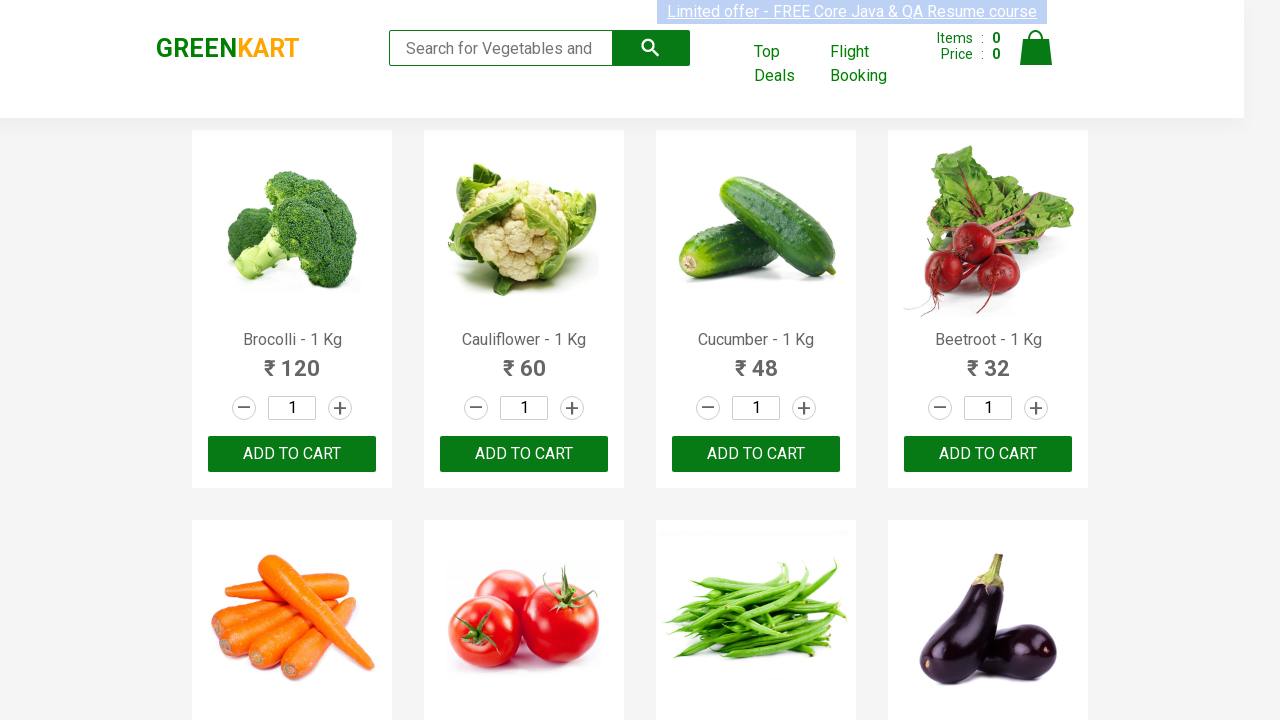

Waited for product names to load on the e-commerce page
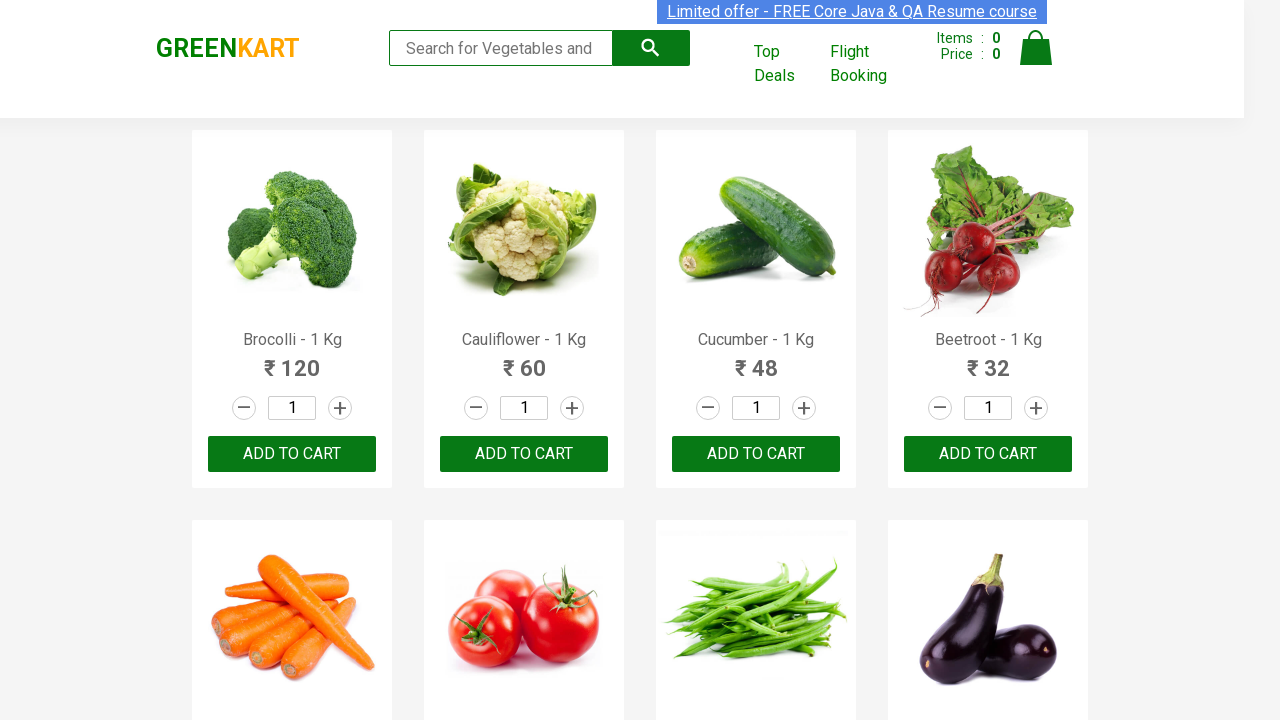

Retrieved all product elements from the page
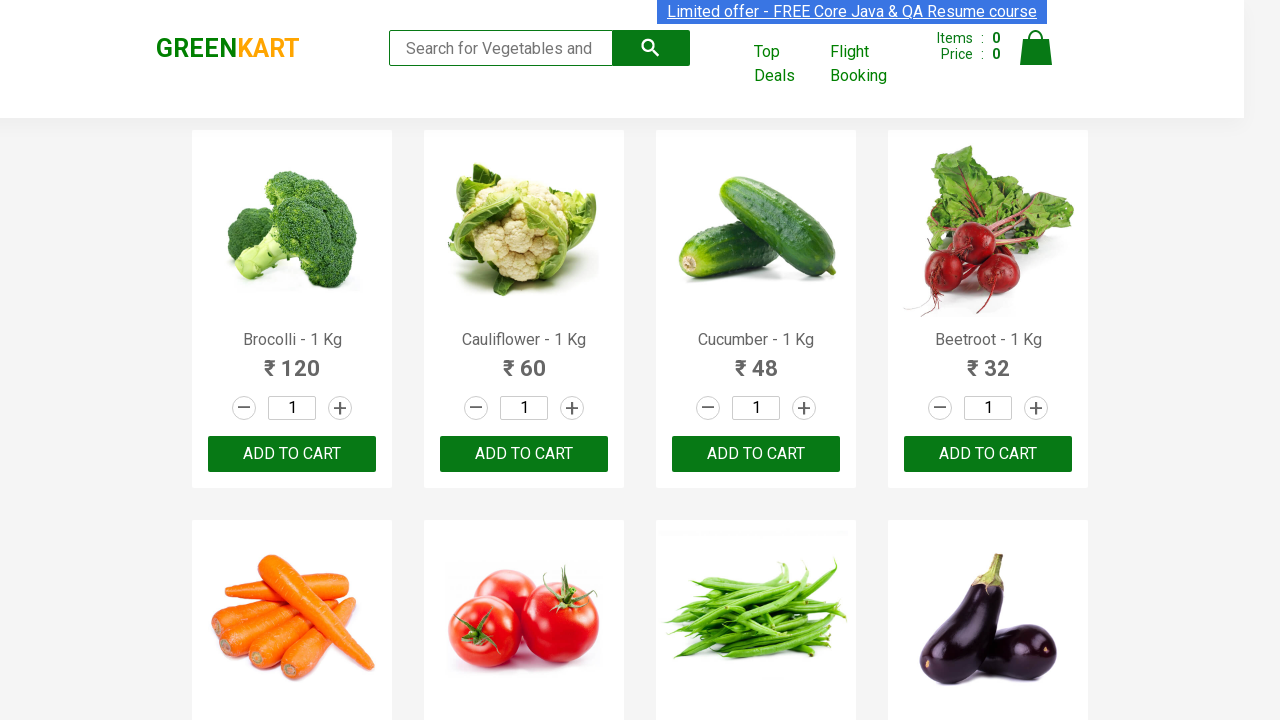

Retrieved product name: Brocolli - 1 Kg
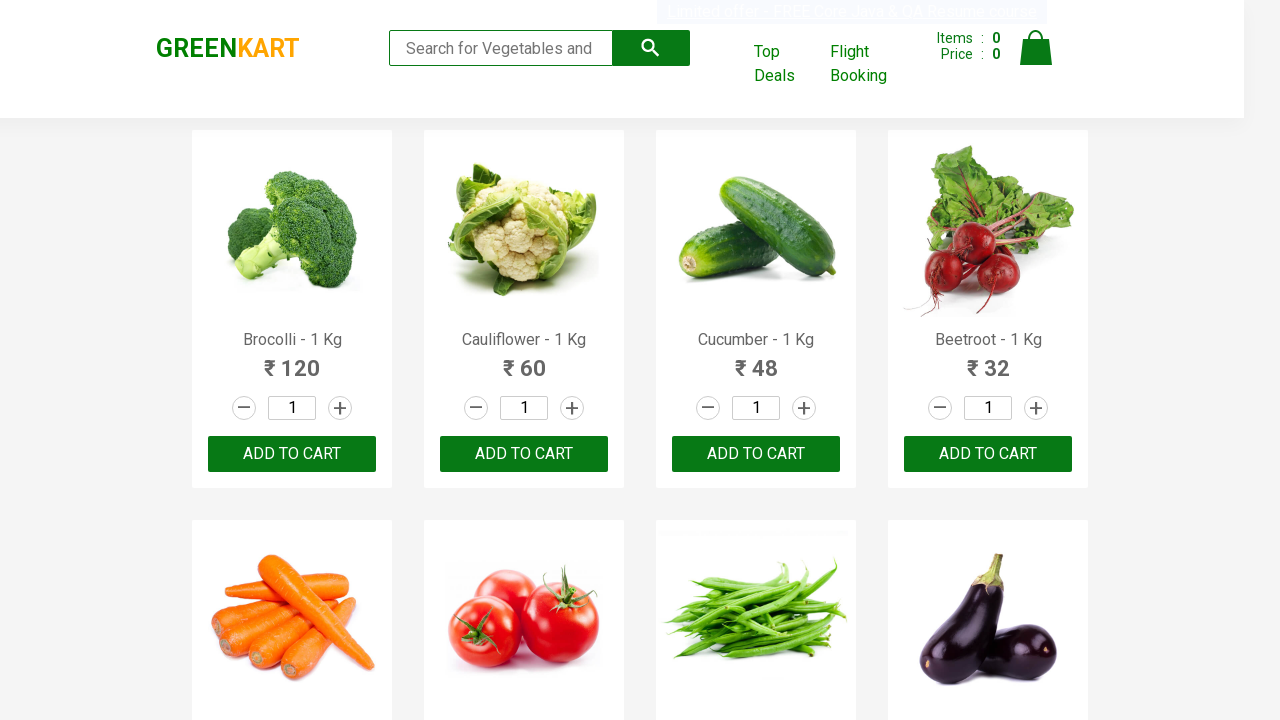

Found Brocolli product and clicked ADD TO CART button at (292, 454) on xpath=//button[text()='ADD TO CART'] >> nth=0
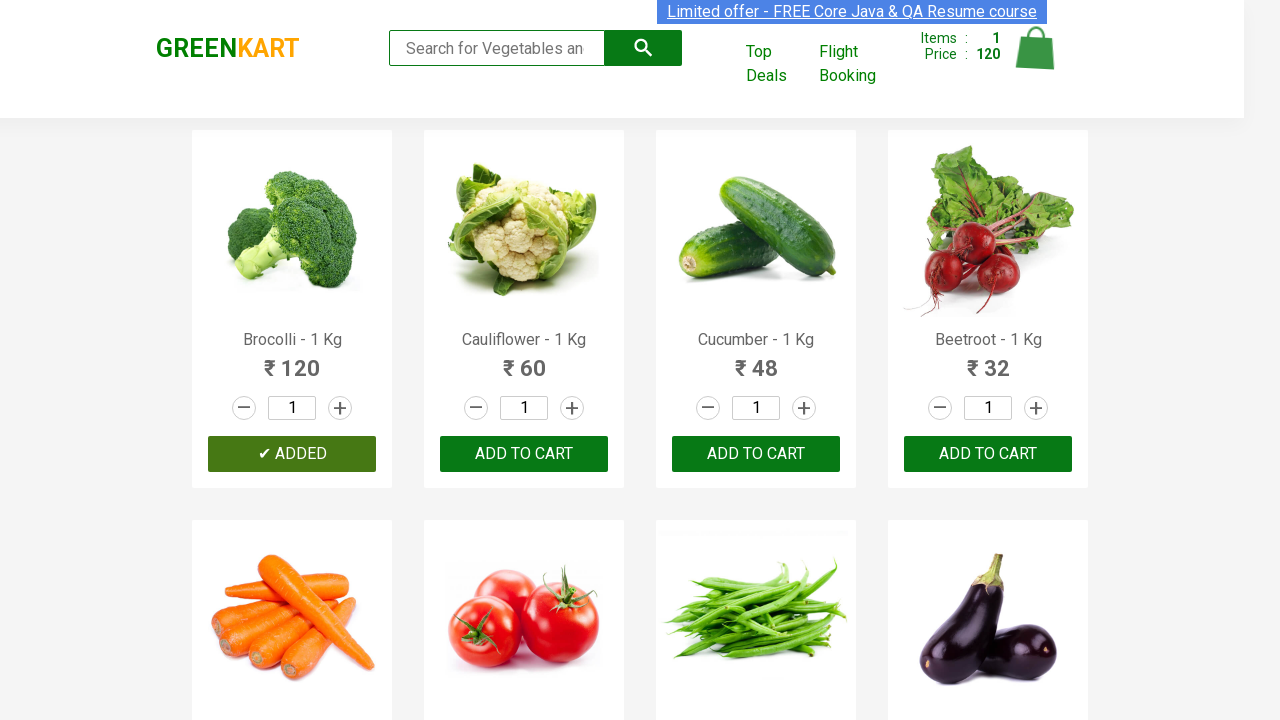

Verified cart icon updated after adding Brocolli to cart
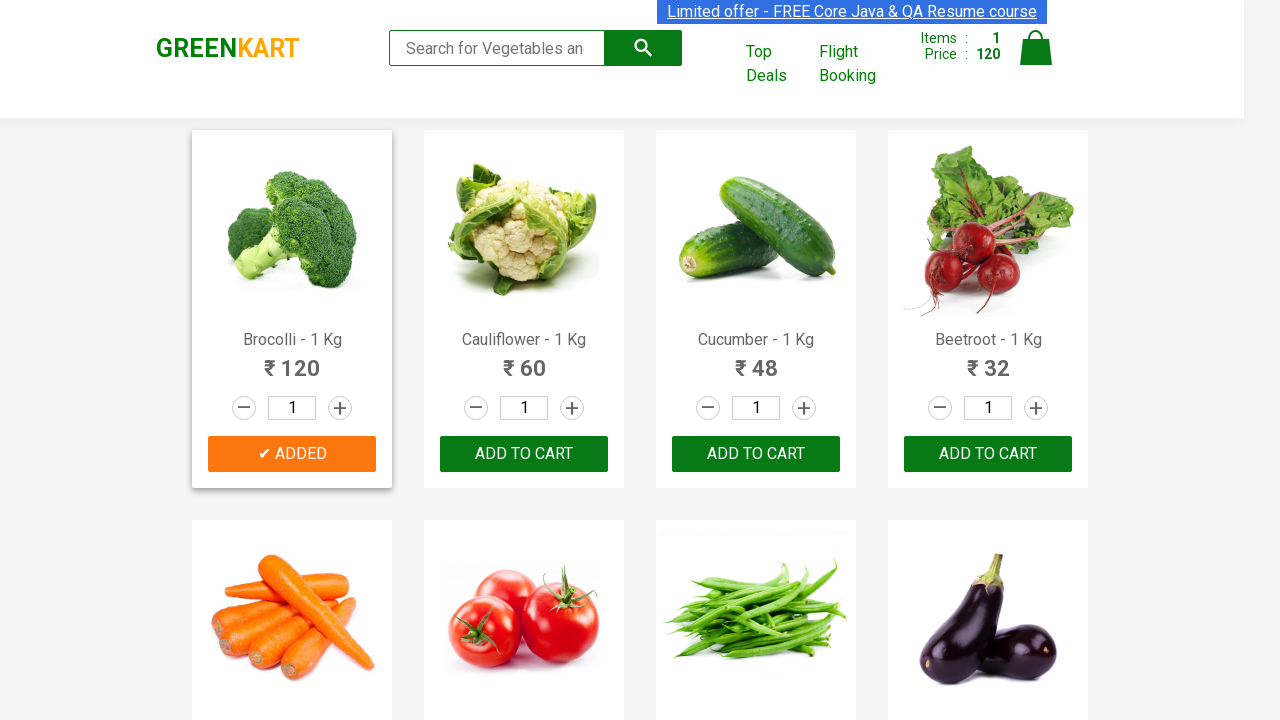

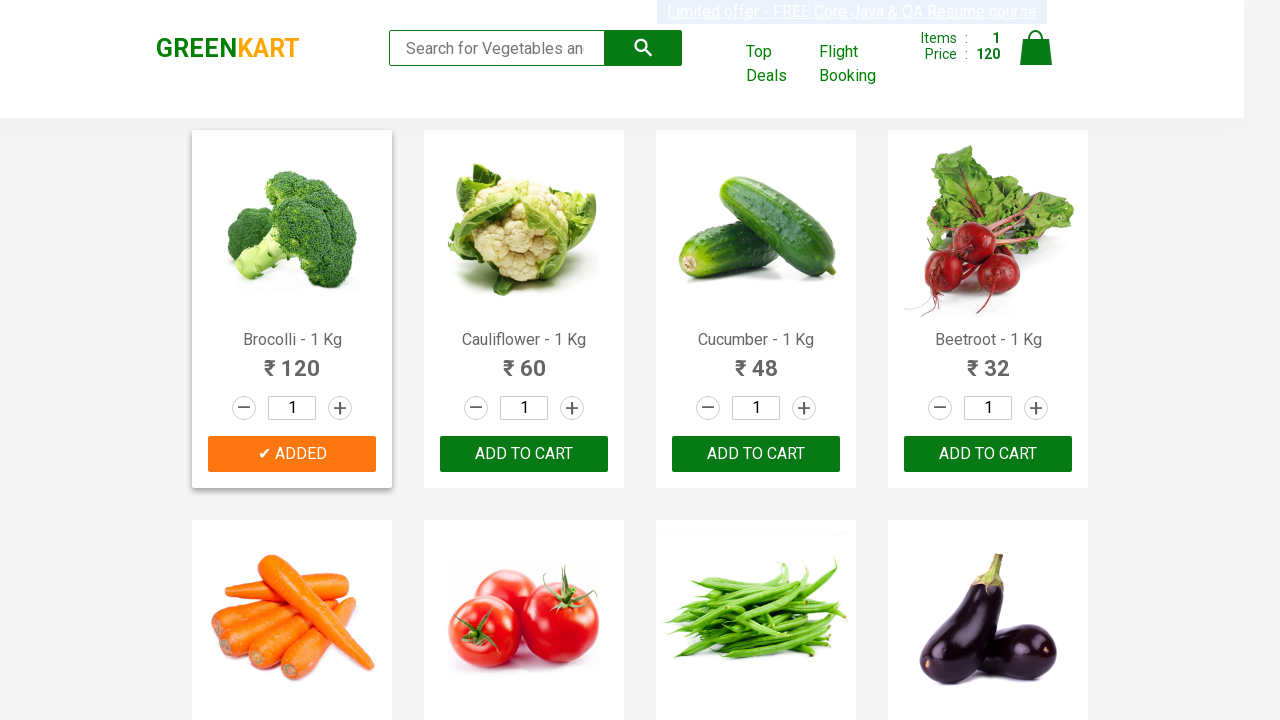